Tests the DemoQA homepage by verifying the Elements button is displayed and clicking on it to navigate to the Elements section

Starting URL: https://demoqa.com/

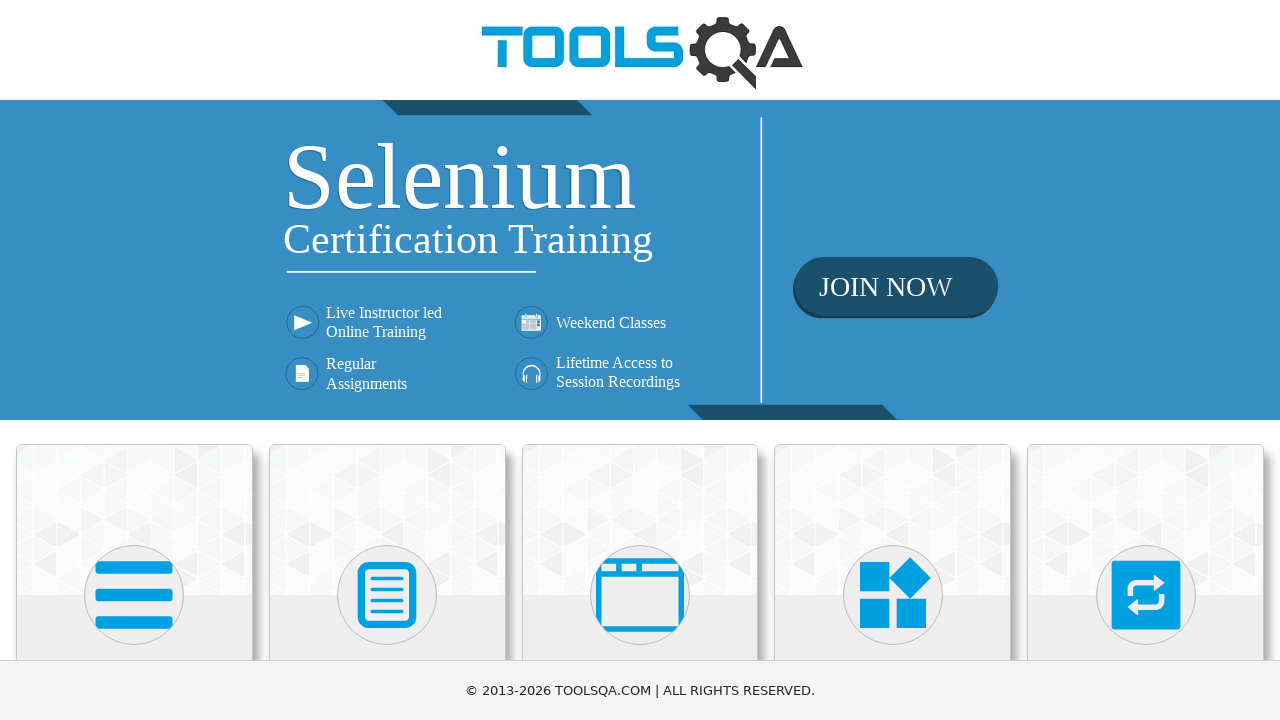

Elements button is visible on the DemoQA homepage
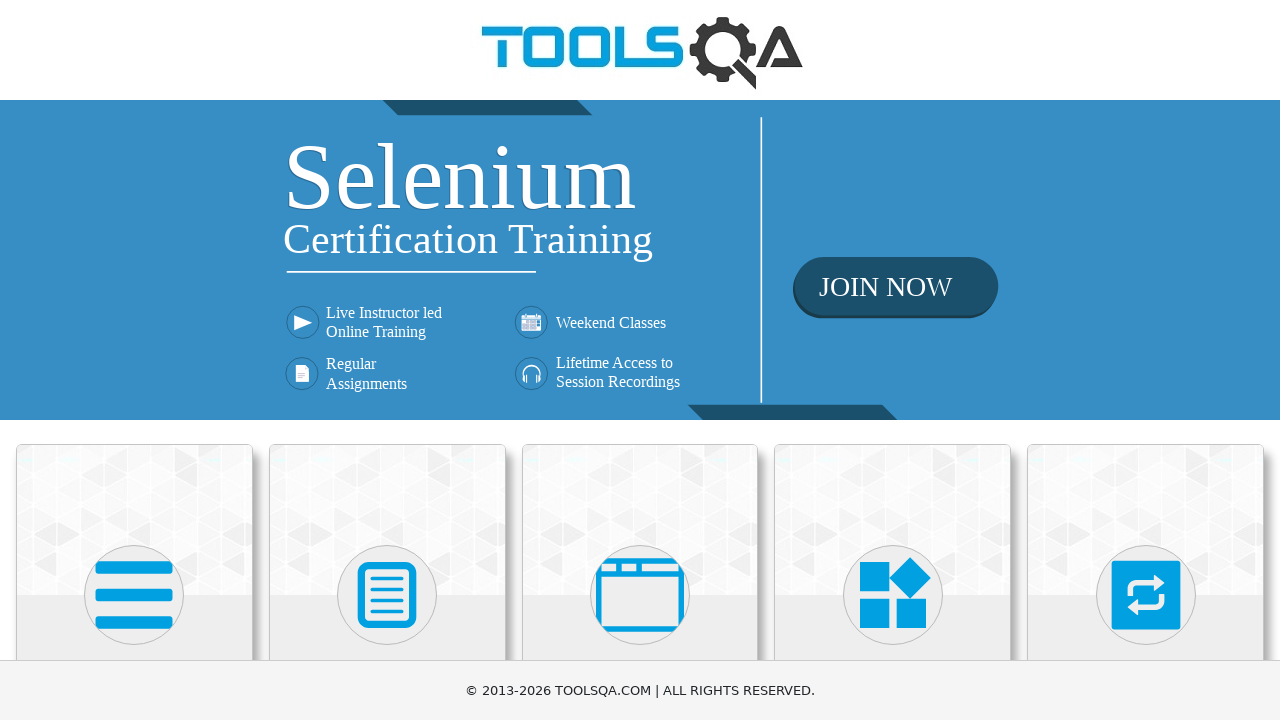

Clicked on the Elements button to navigate to the Elements section at (134, 360) on xpath=//h5[normalize-space()='Elements']
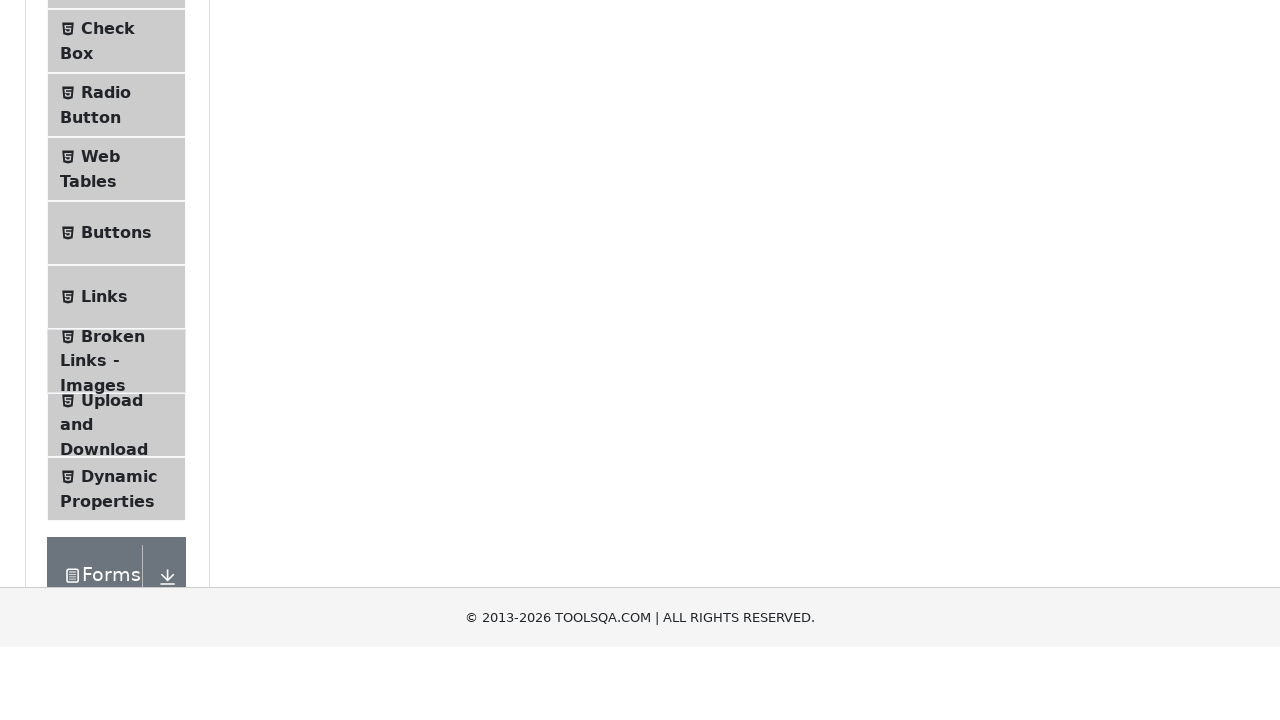

Navigation to Elements section completed successfully
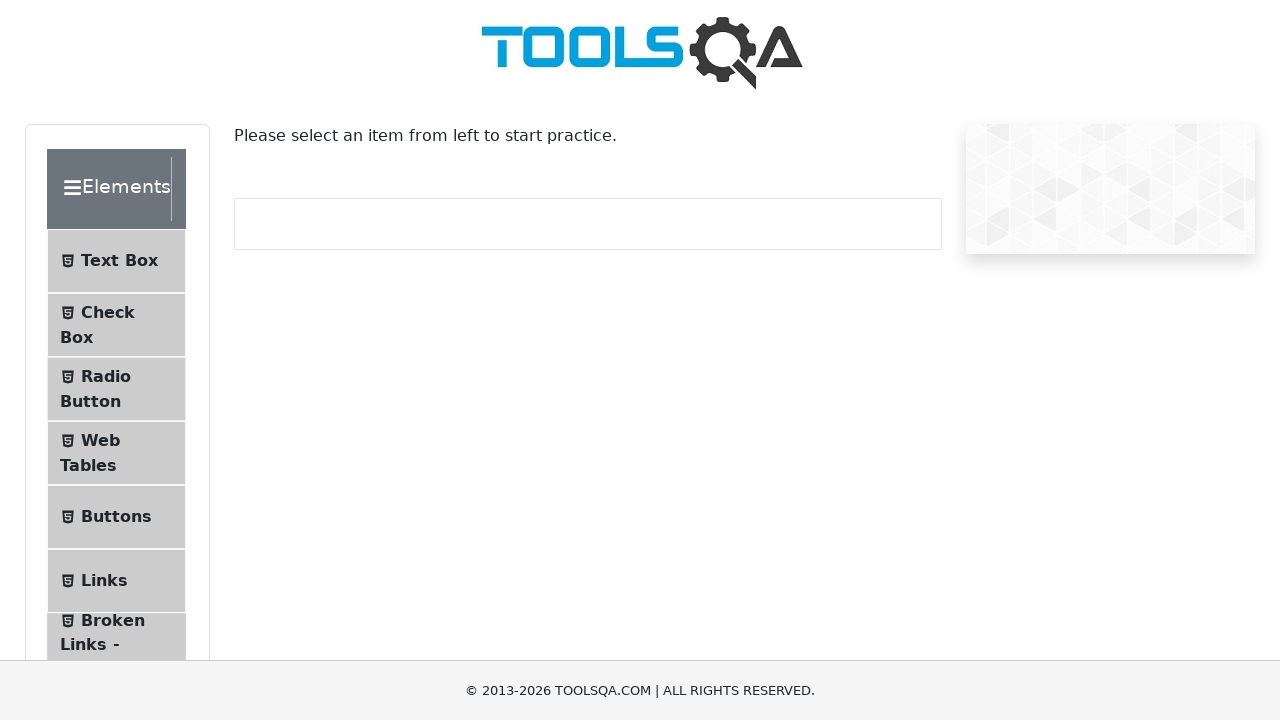

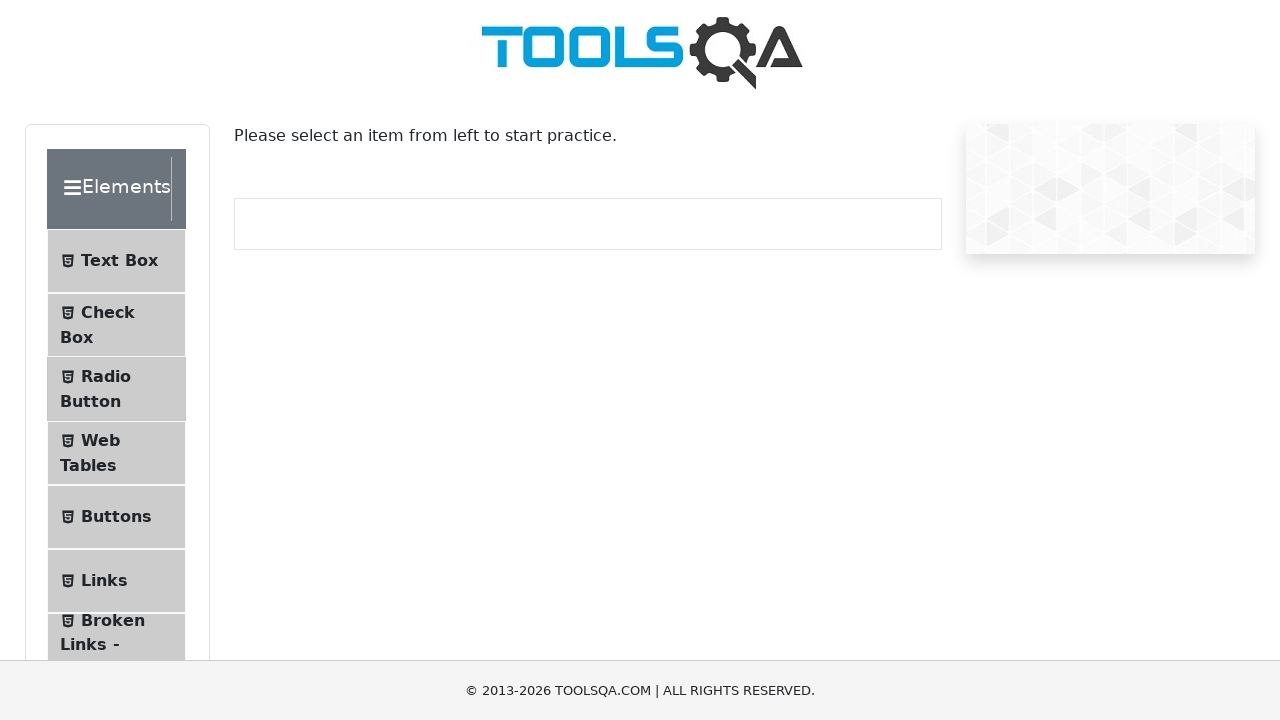